Tests login security by verifying error message for invalid credentials

Starting URL: https://www.saucedemo.com/

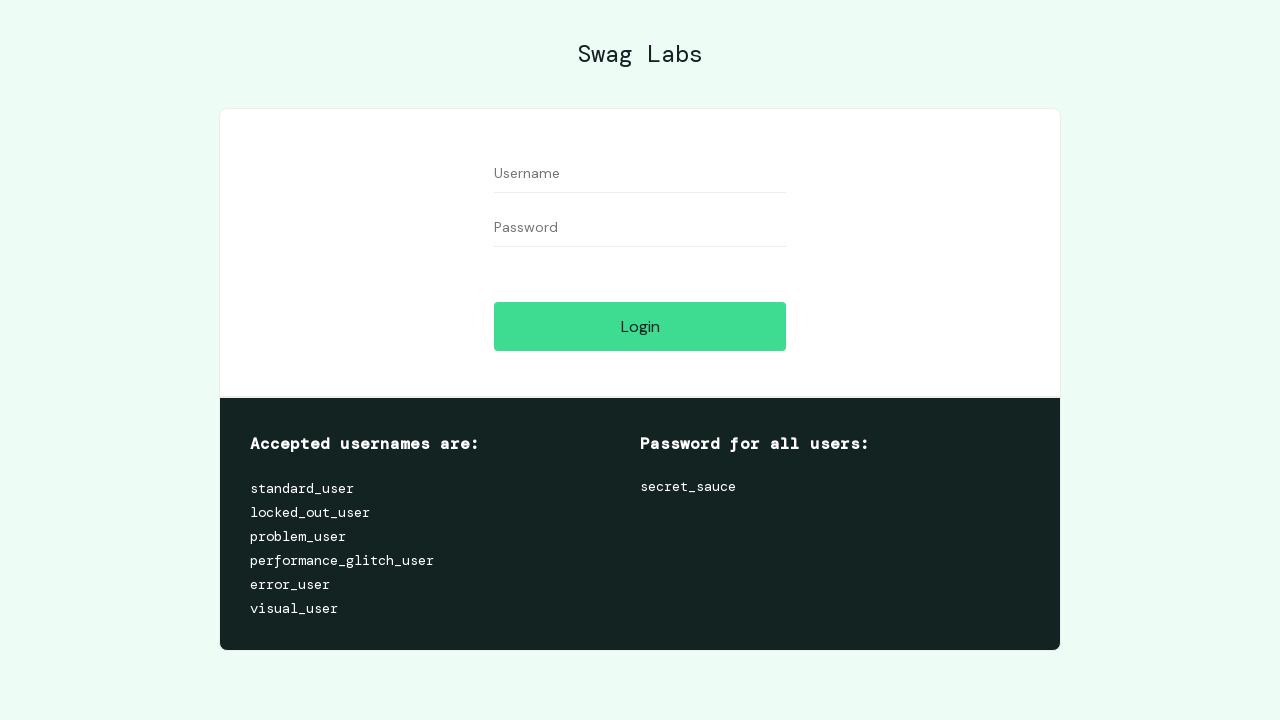

Filled username field with invalid credentials 'invalid_user' on [data-test="username"]
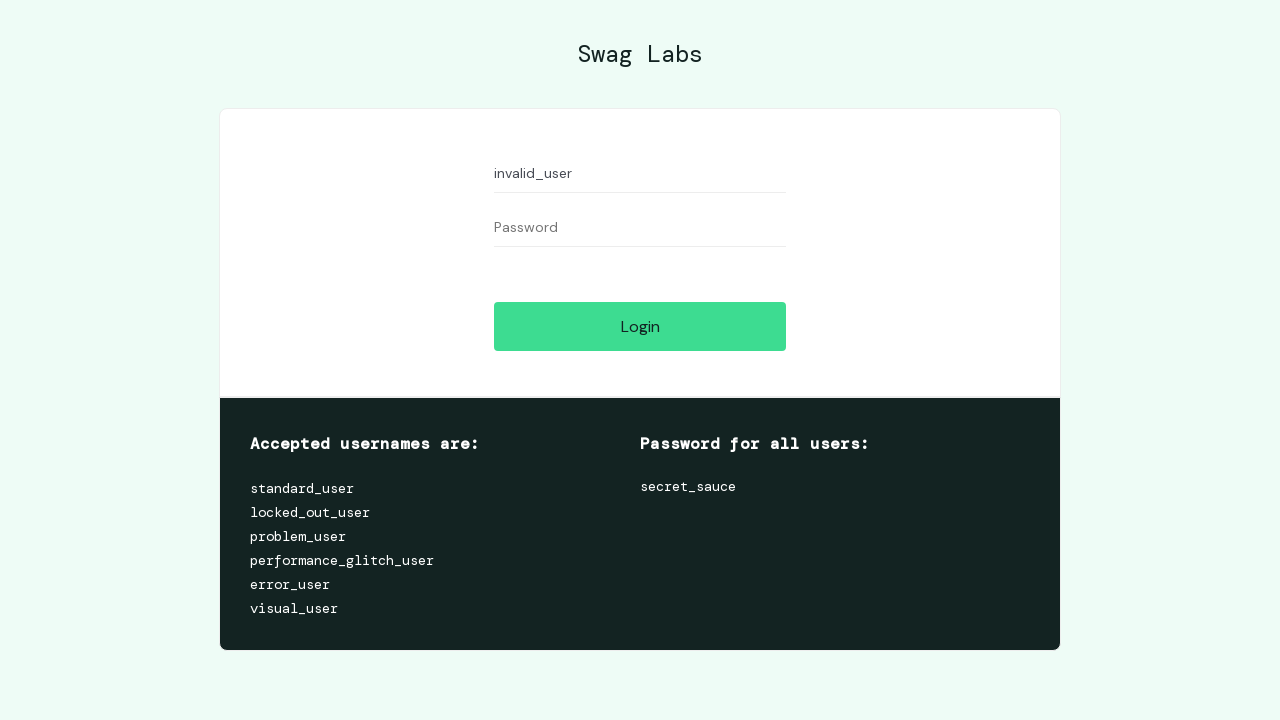

Filled password field with invalid credentials 'invalid_pass' on [data-test="password"]
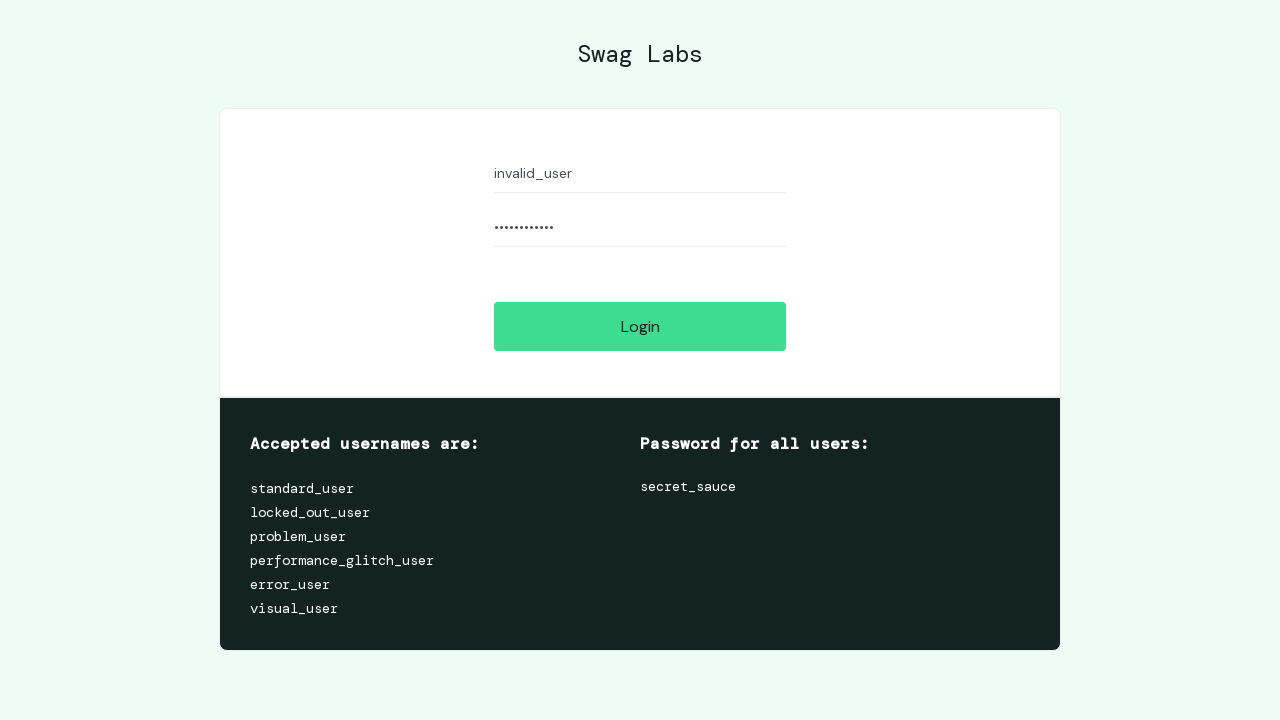

Clicked login button to submit invalid credentials at (640, 326) on [data-test="login-button"]
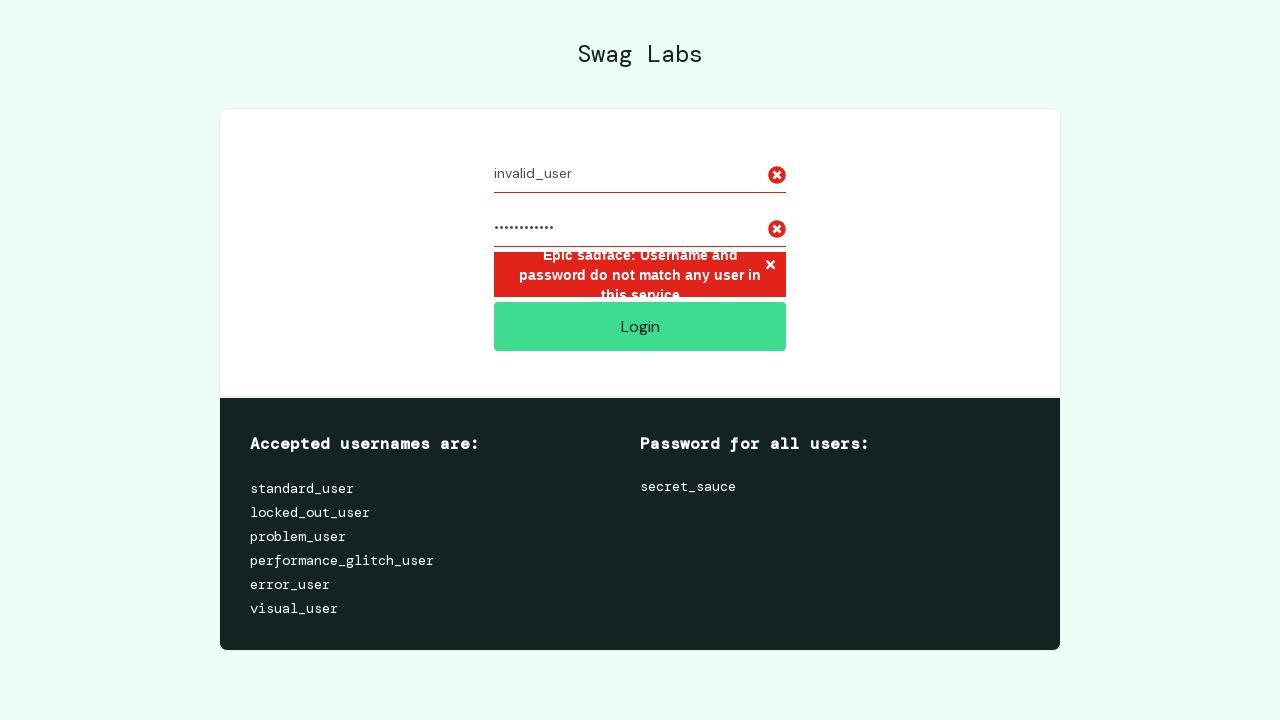

Retrieved error message from login failure
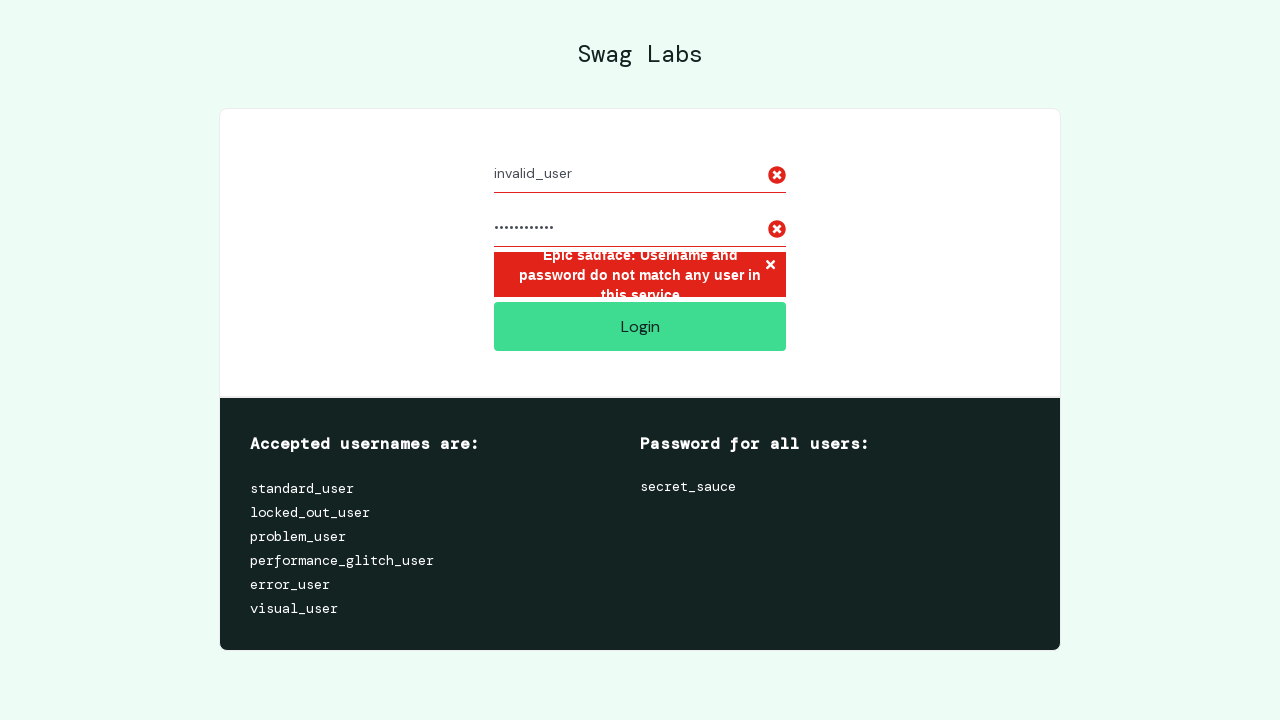

Verified that error message correctly indicates username and password mismatch
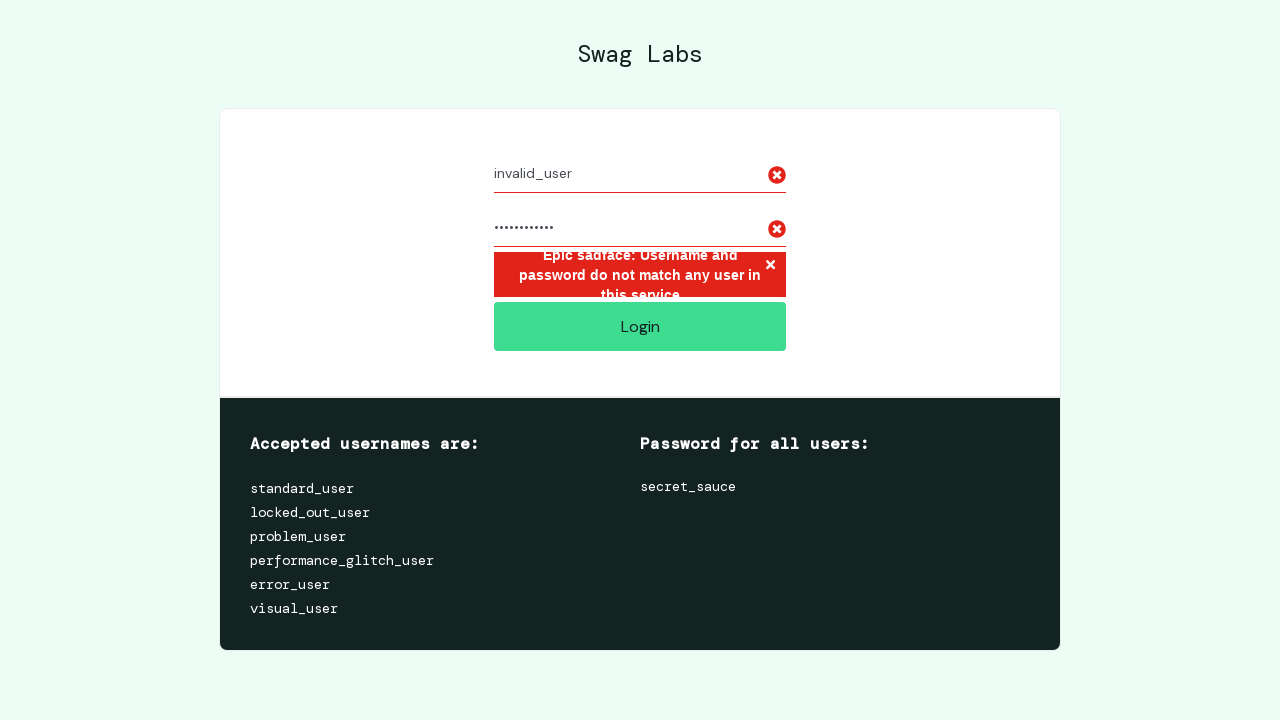

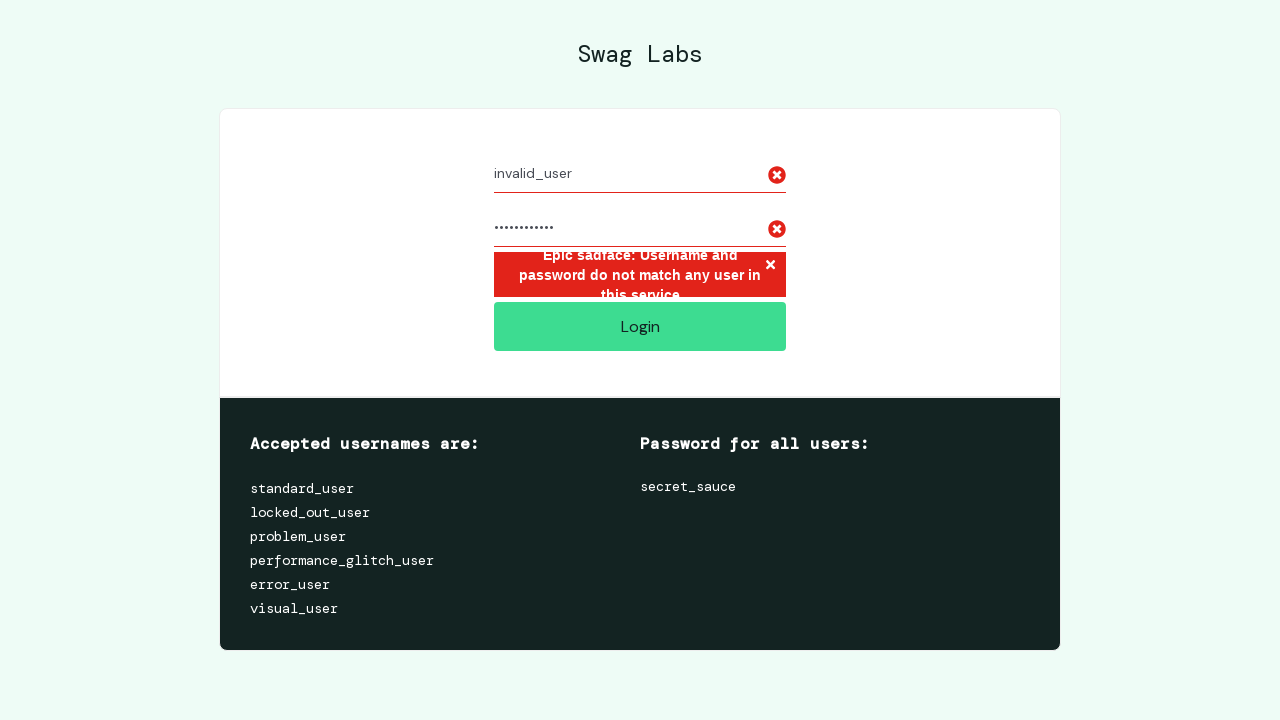